Tests login form validation when submitting with only a username and no password, verifying the password required error message appears and can be dismissed.

Starting URL: https://www.saucedemo.com/

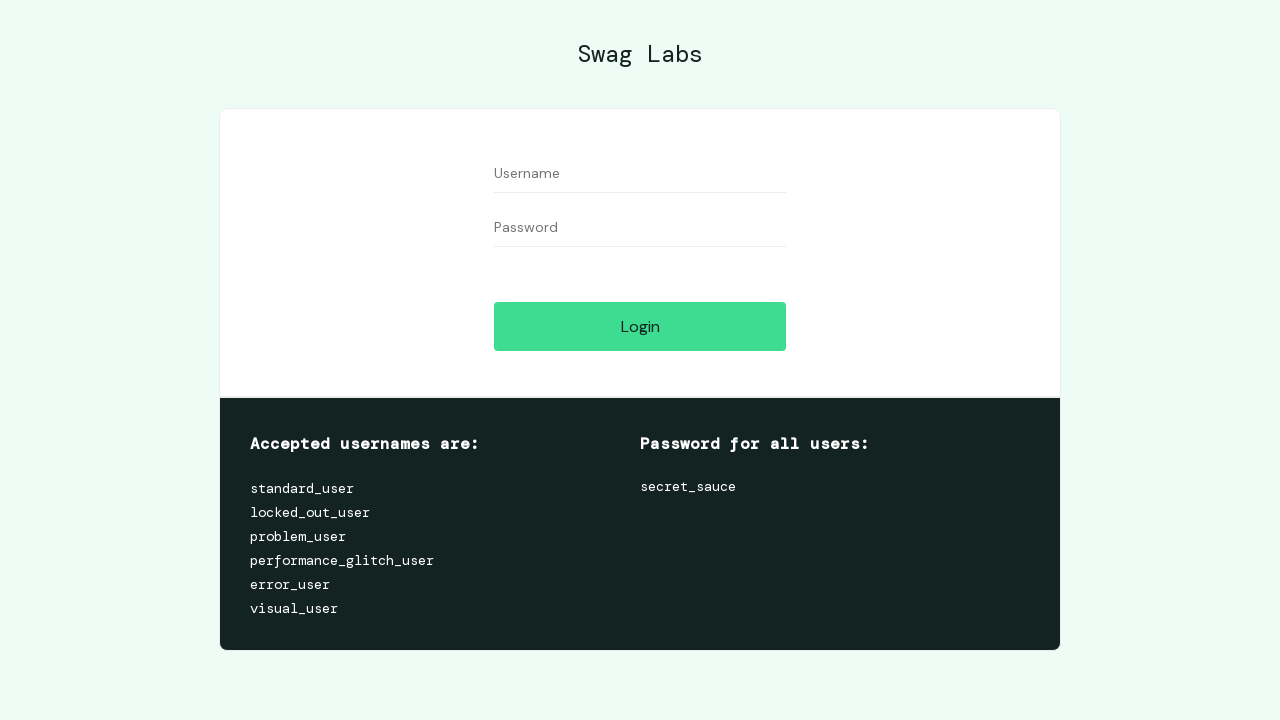

Waited for username field to be present
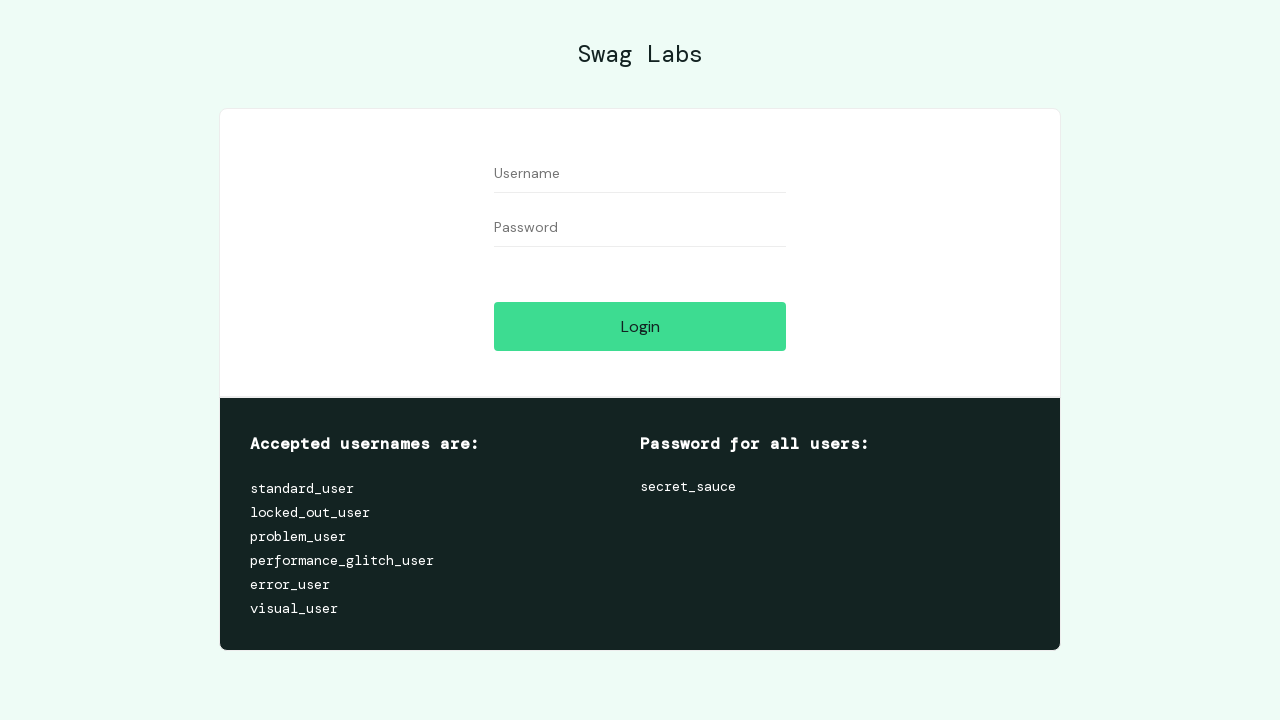

Waited for password field to be present
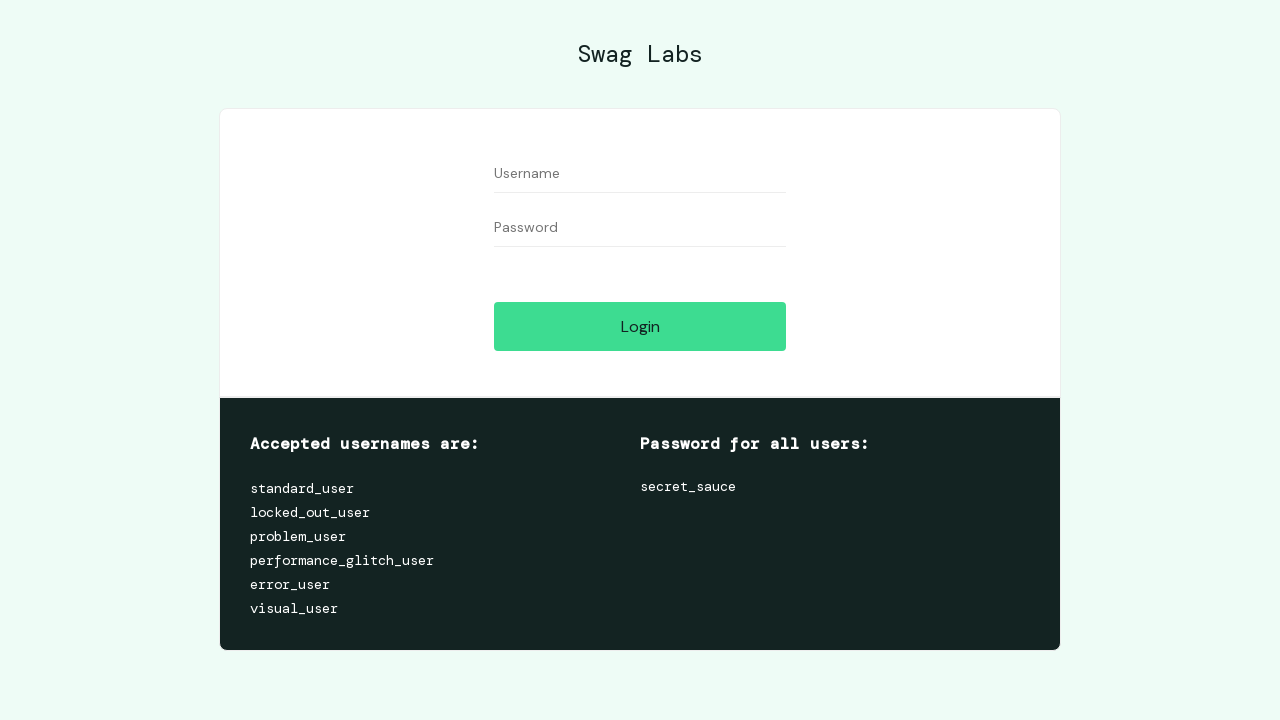

Waited for login button to be present
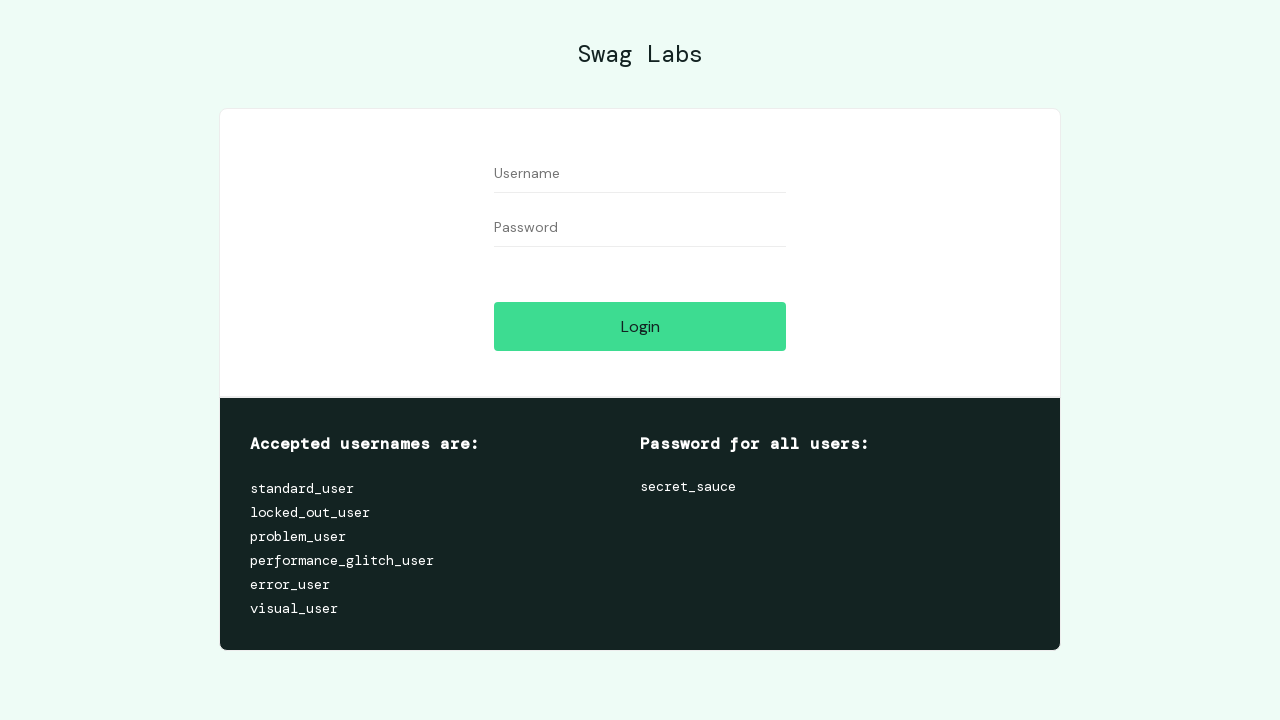

Filled username field with 'testuser2024' on #user-name
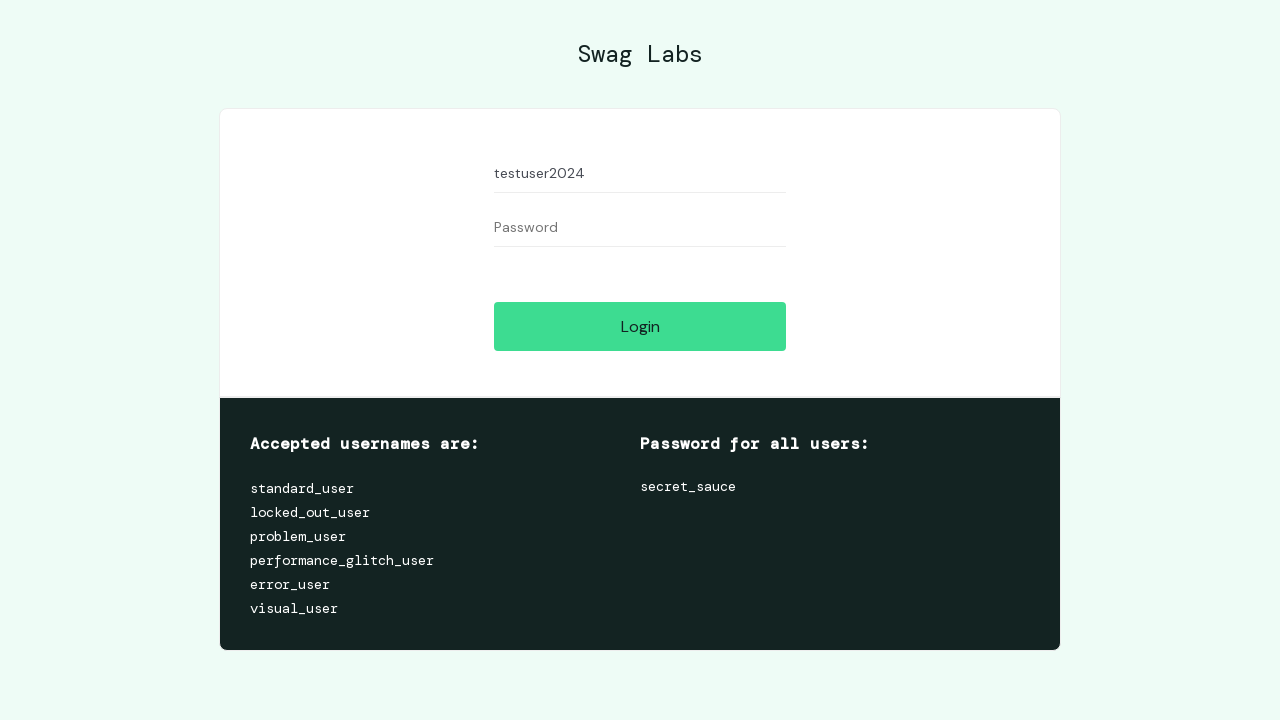

Clicked login button without entering password at (640, 326) on #login-button
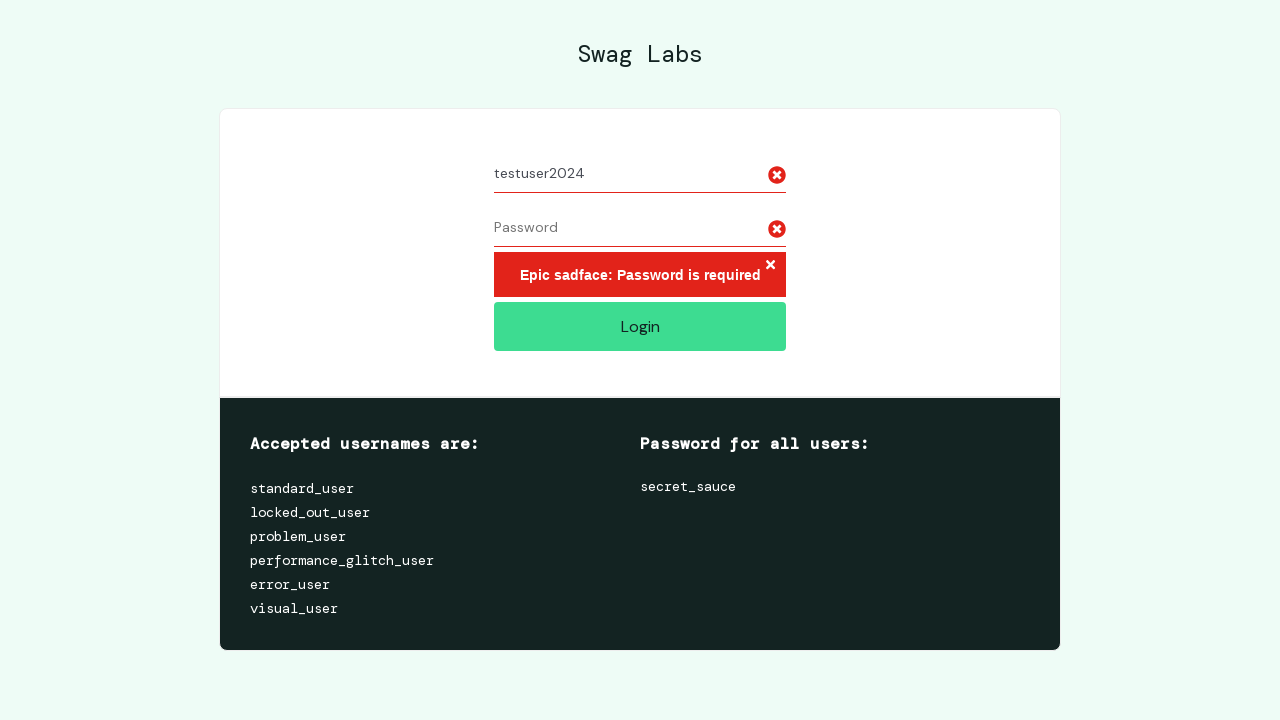

Error message container appeared
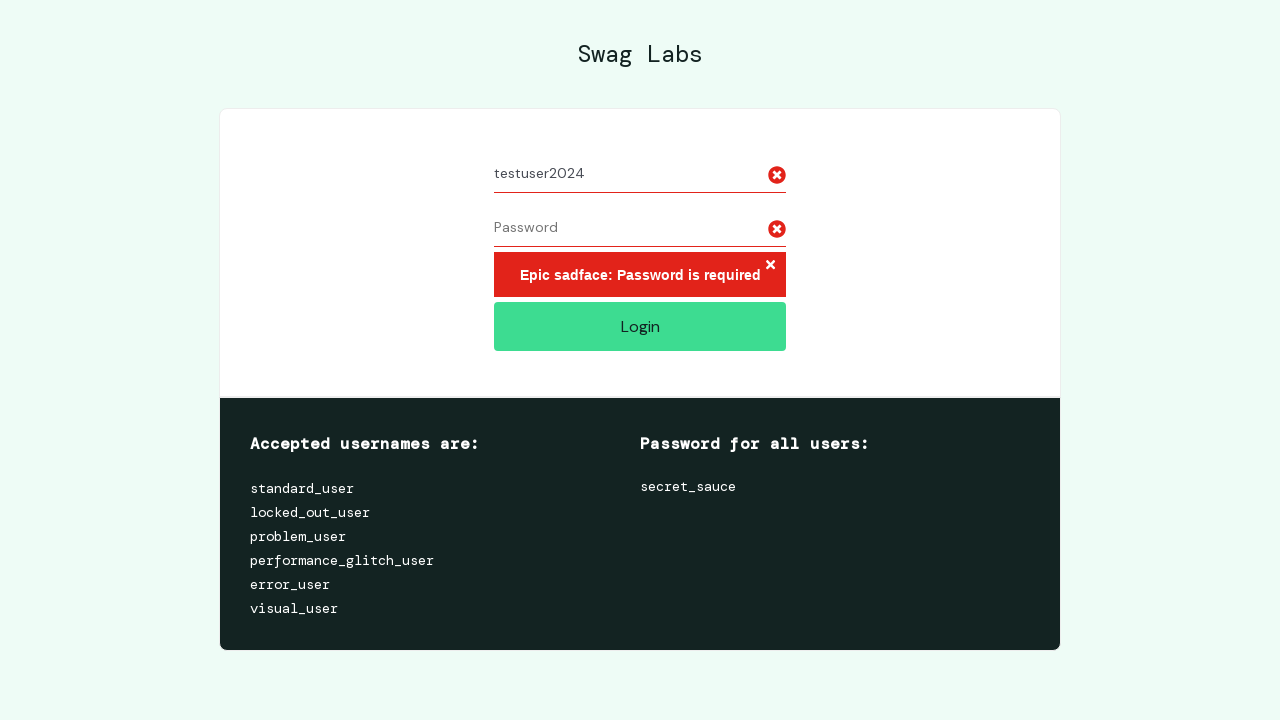

Verified 'Password is required' error message is displayed
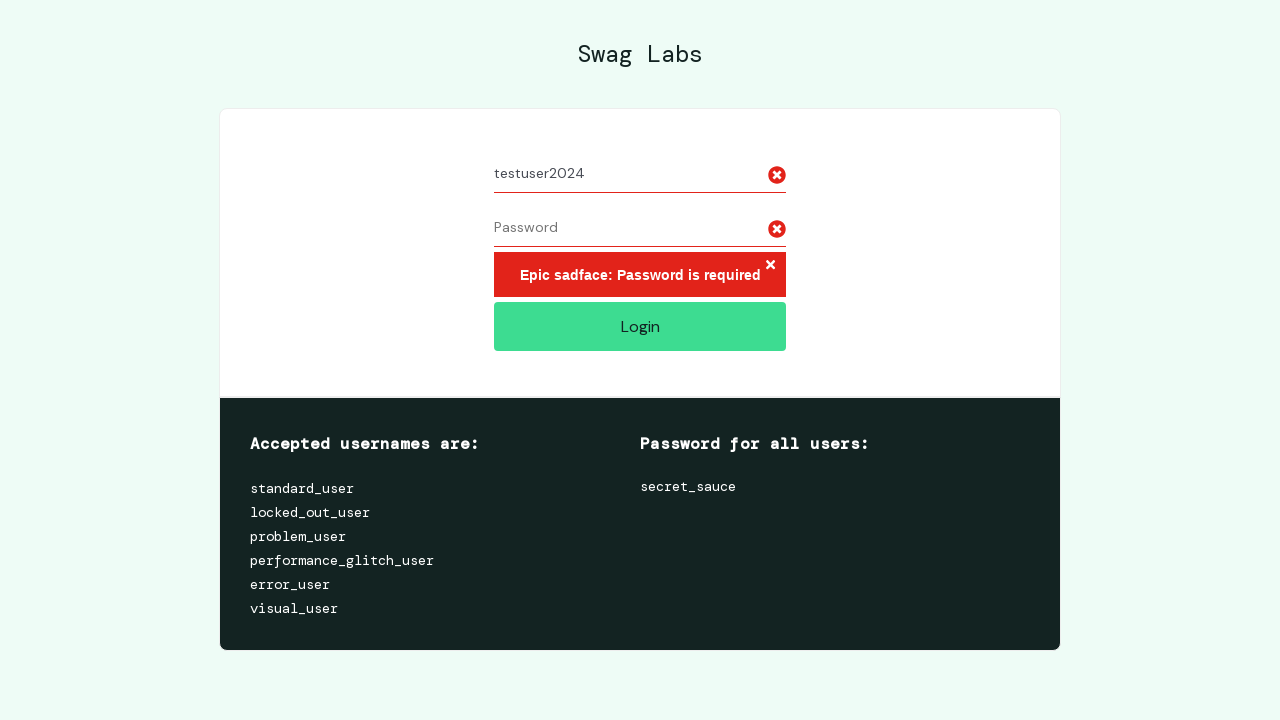

Verified error button is visible
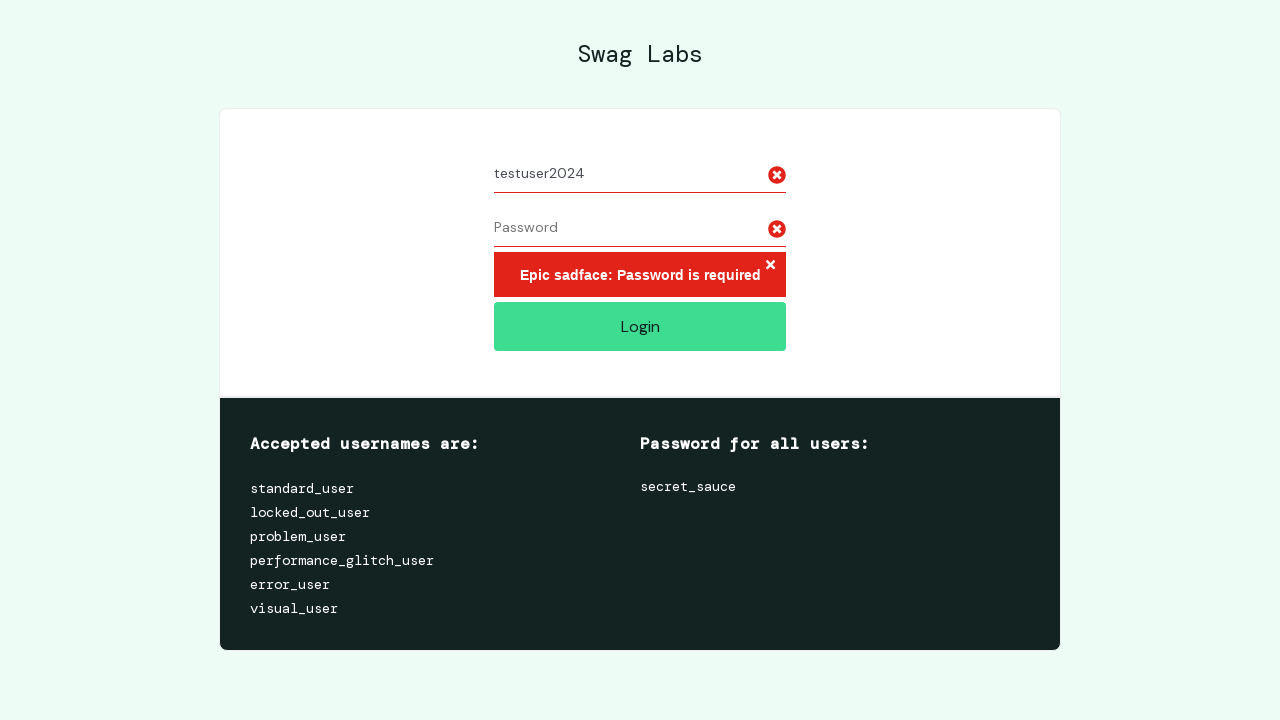

Verified 2 error icons are displayed
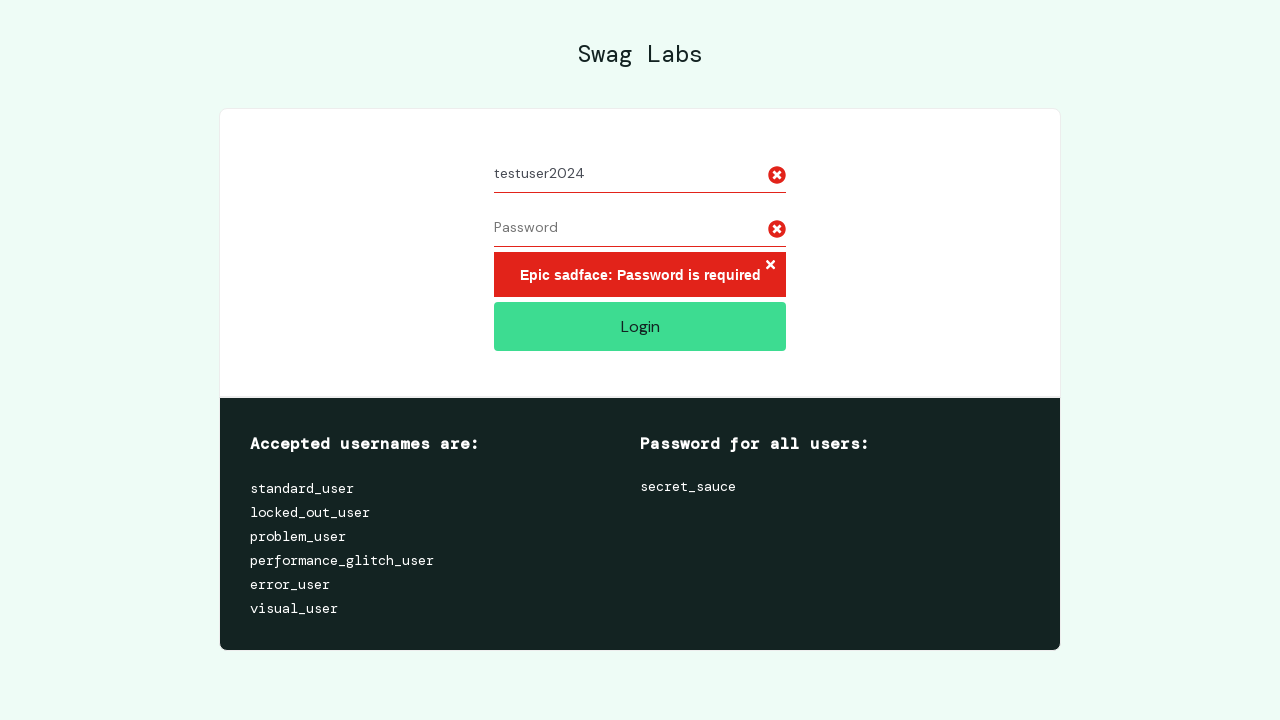

Verified username field still contains 'testuser2024'
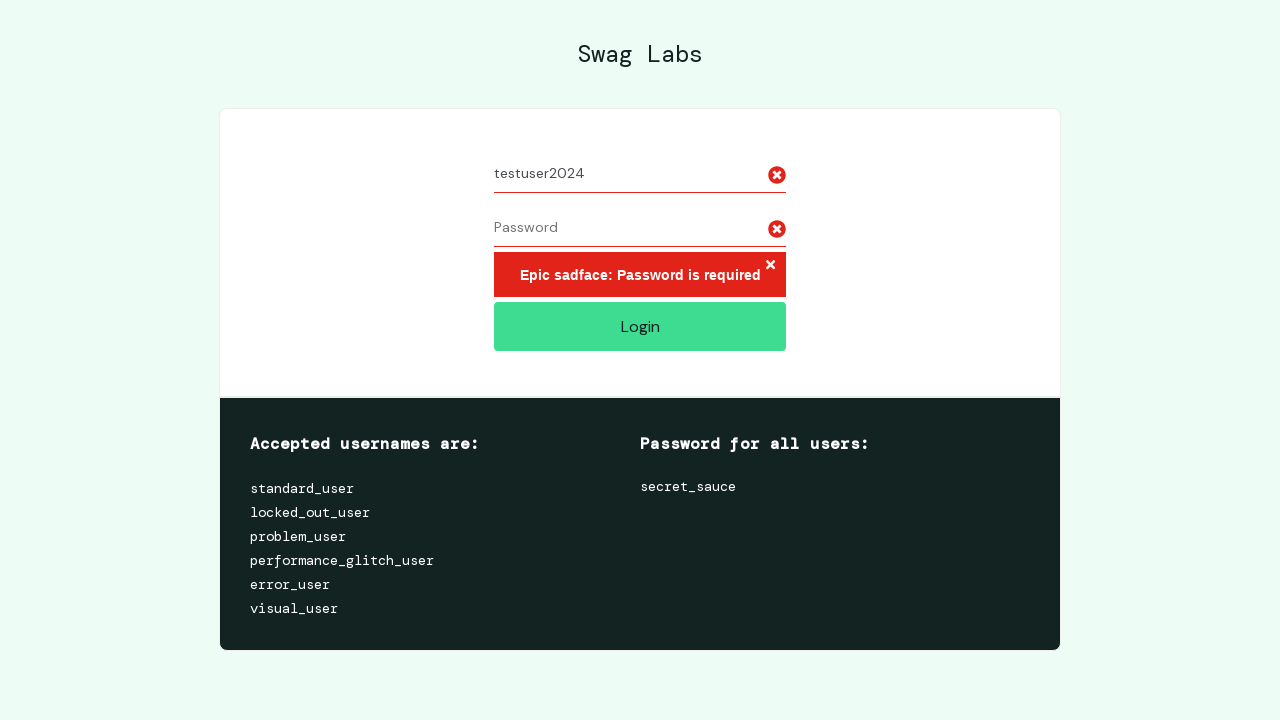

Clicked error button to dismiss the error at (770, 266) on .error-button
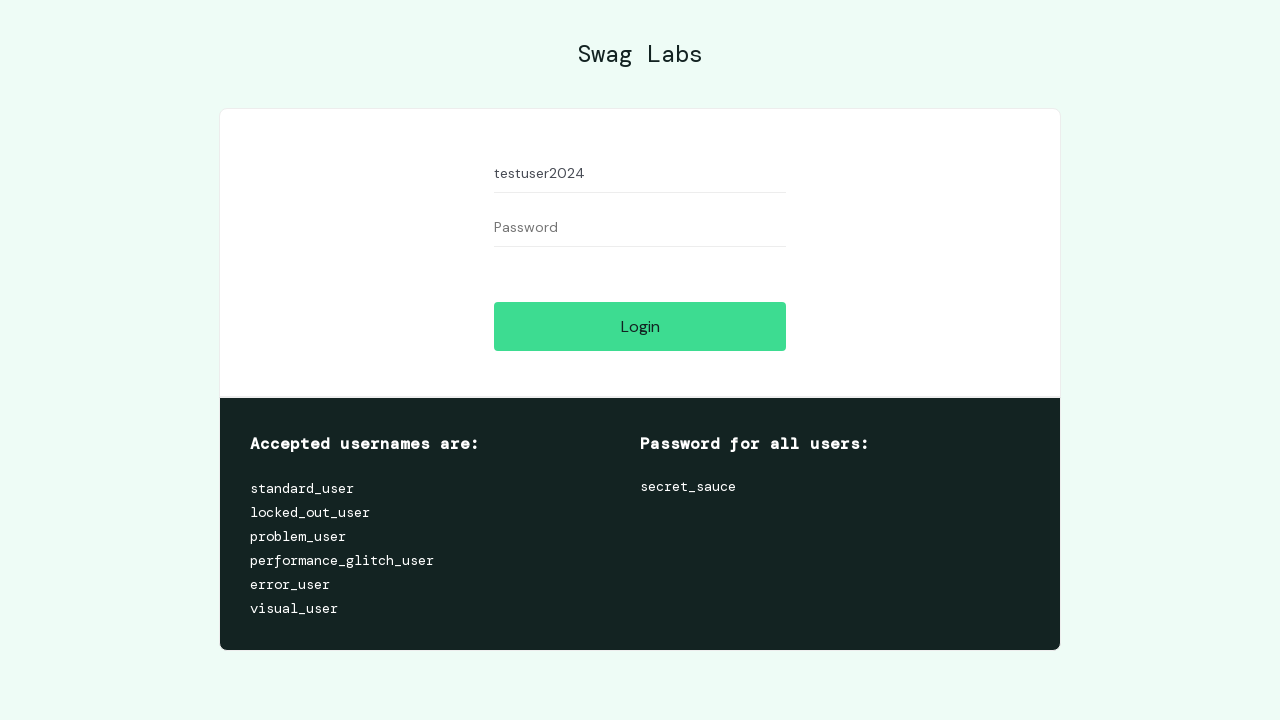

Verified error message disappeared
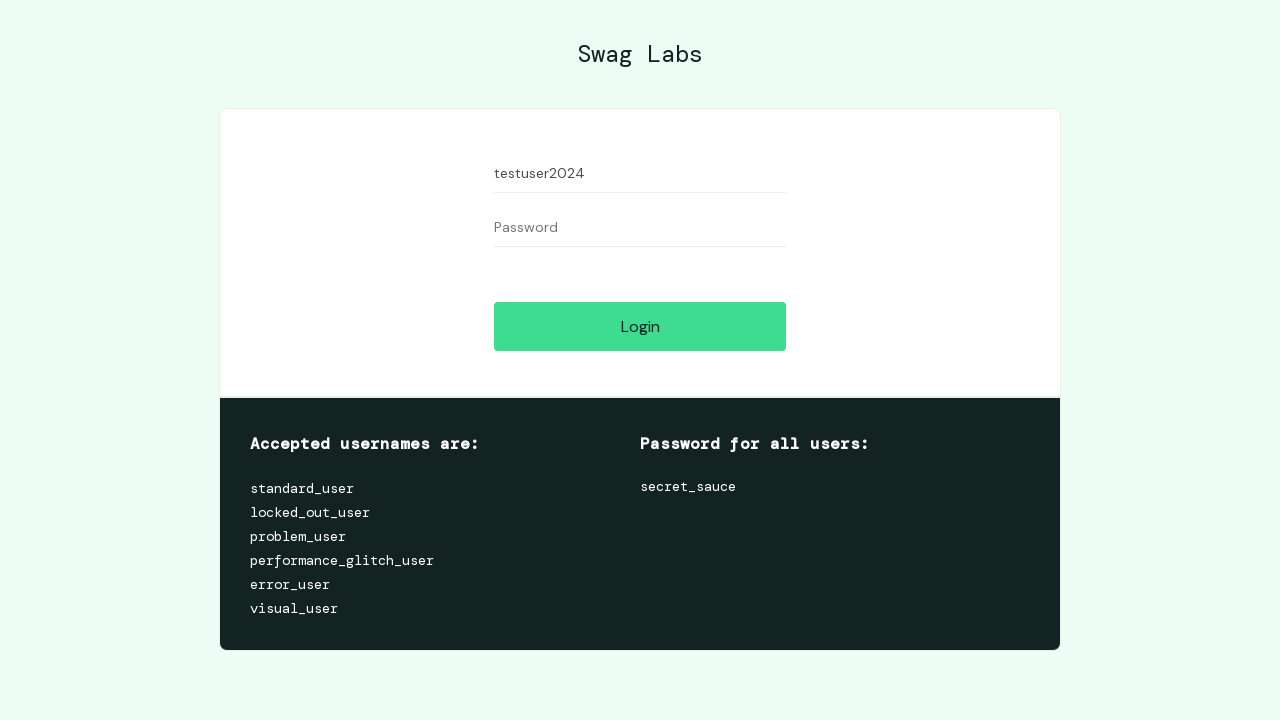

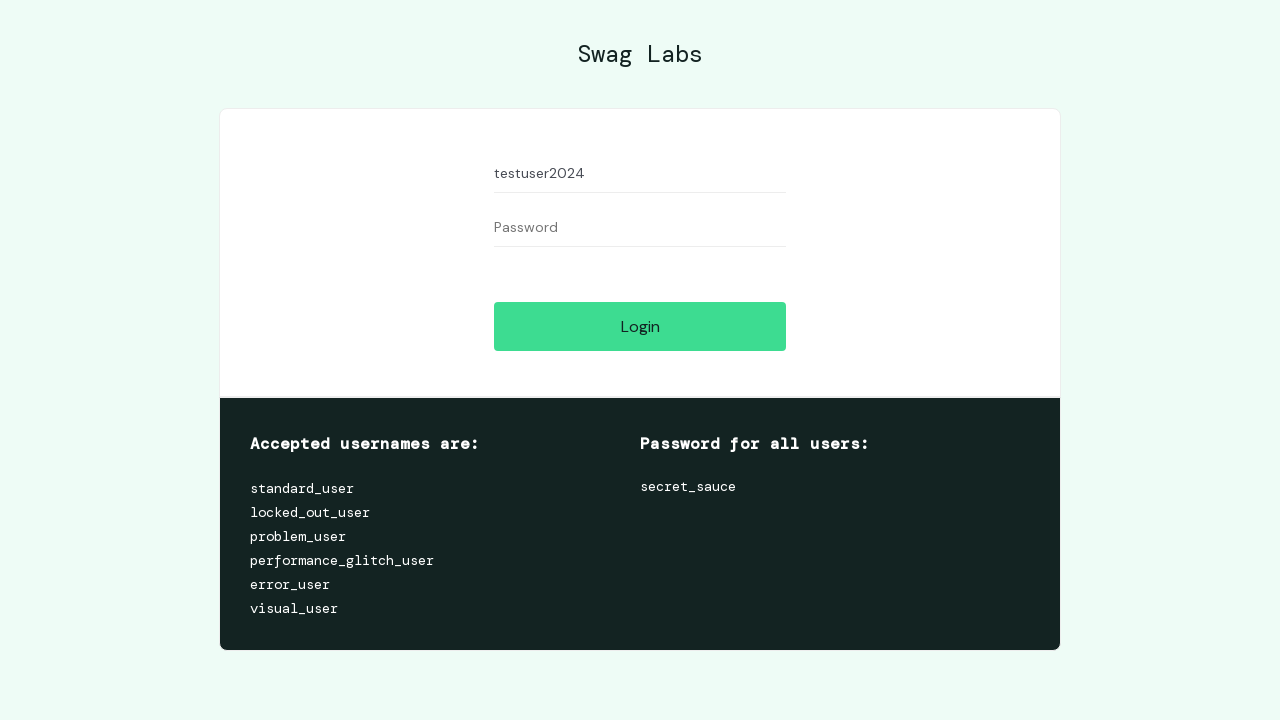